Tests notification message functionality by clicking a link and verifying that a notification message appears on the page

Starting URL: https://the-internet.herokuapp.com/notification_message_rendered

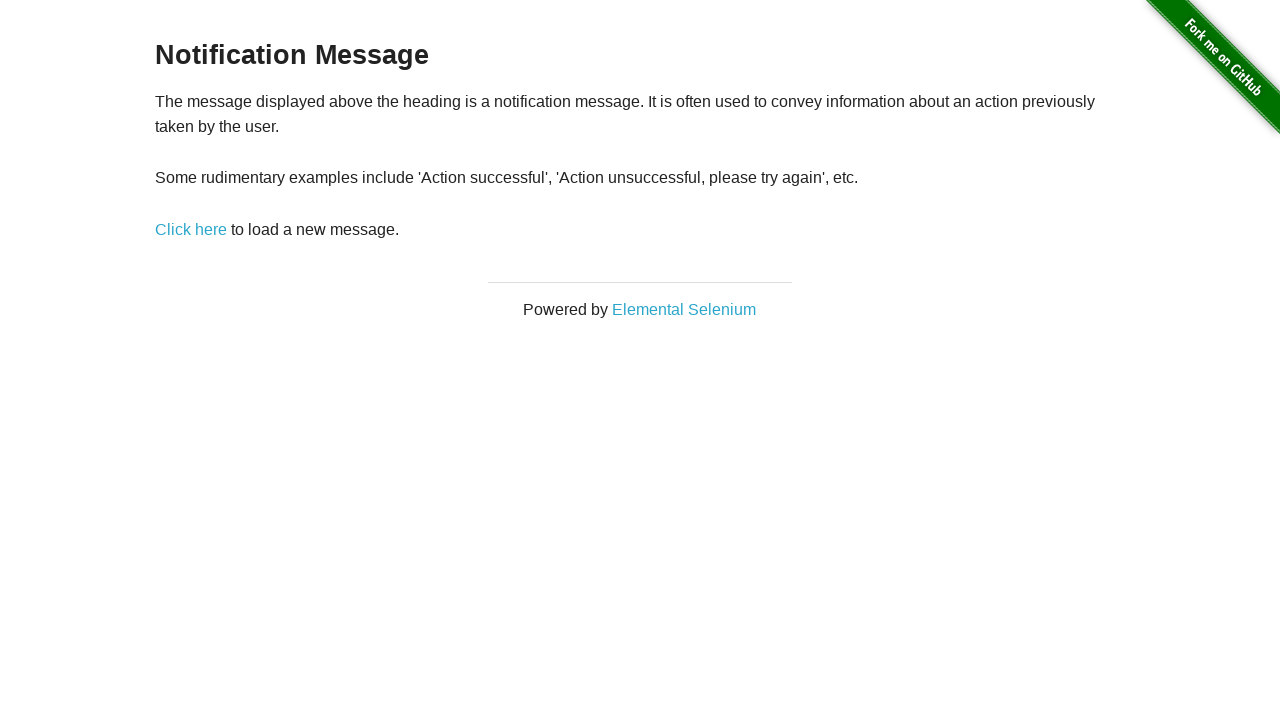

Clicked 'Click here' link to trigger notification at (191, 229) on text=Click here
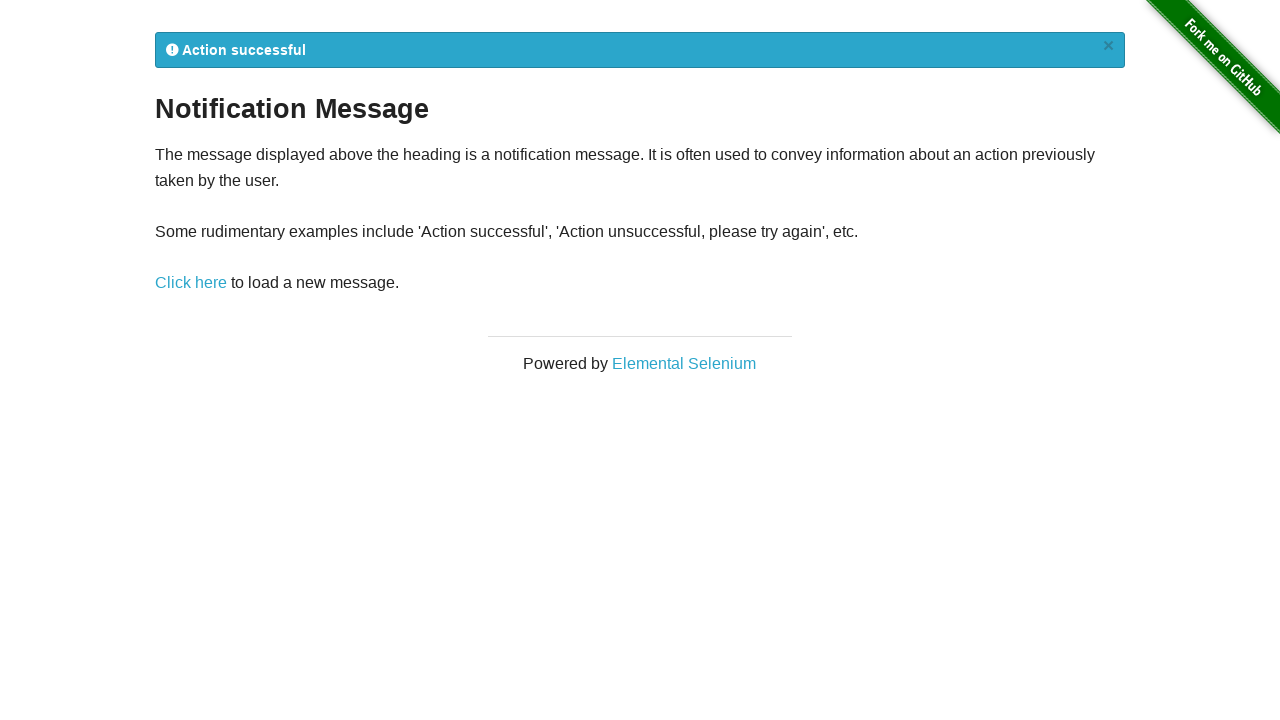

Notification message appeared on the page
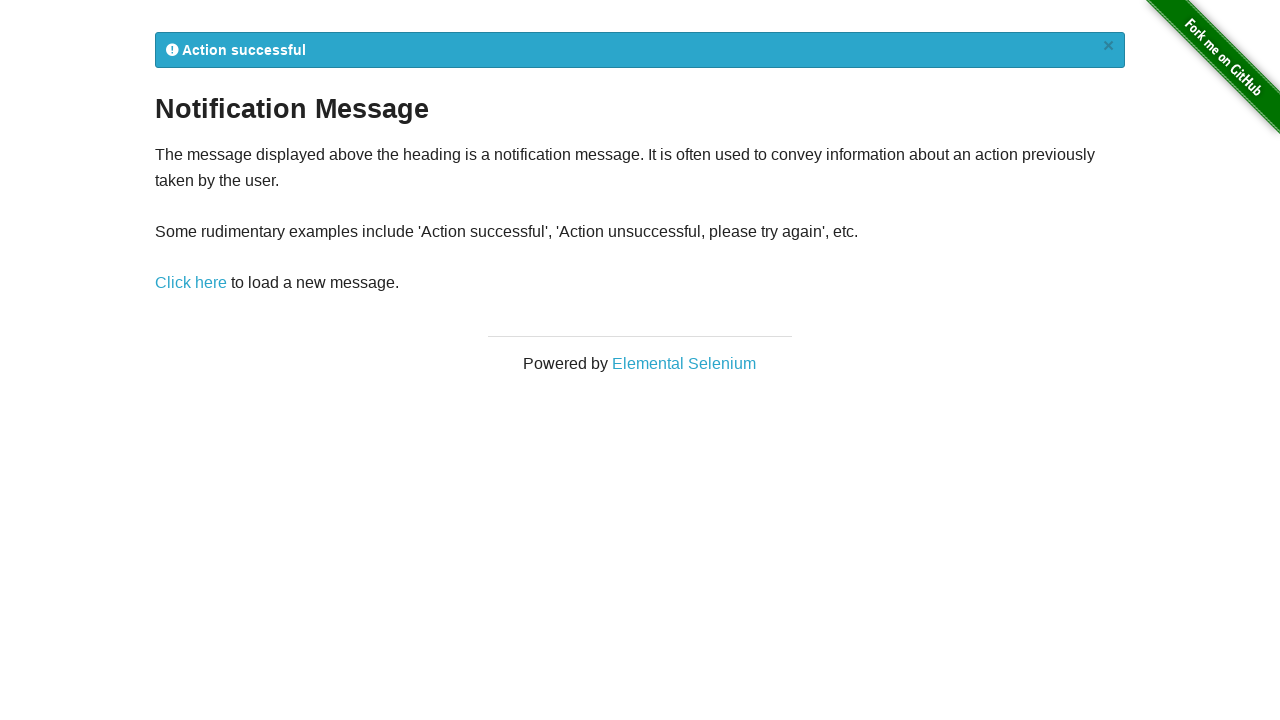

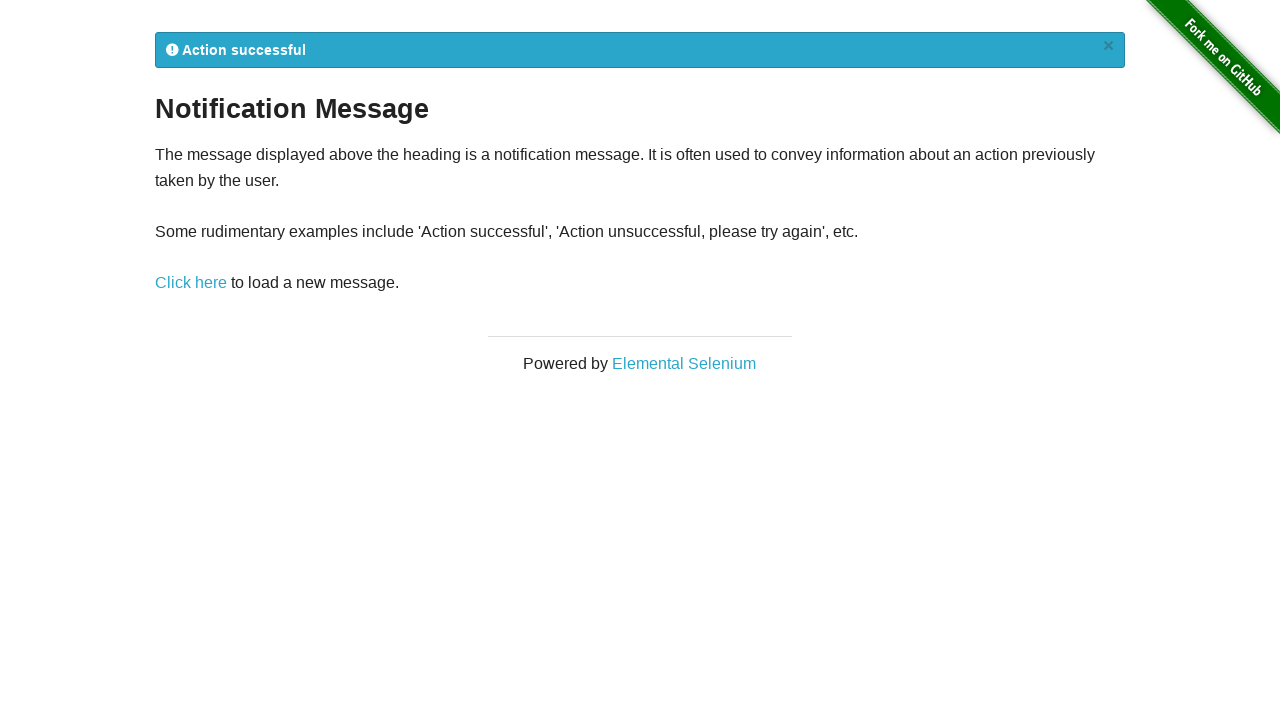